Tests unchecking a completed todo item to mark it as incomplete

Starting URL: https://demo.playwright.dev/todomvc

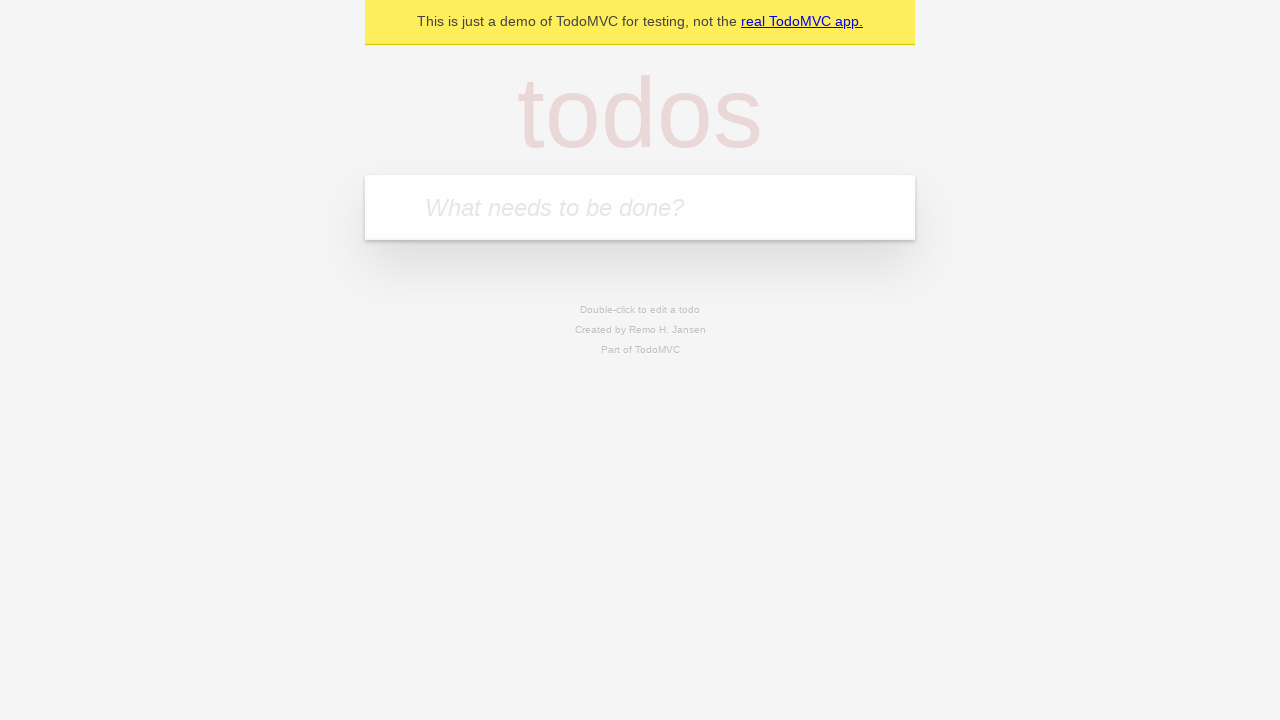

Filled todo input with 'buy some cheese' on internal:attr=[placeholder="What needs to be done?"i]
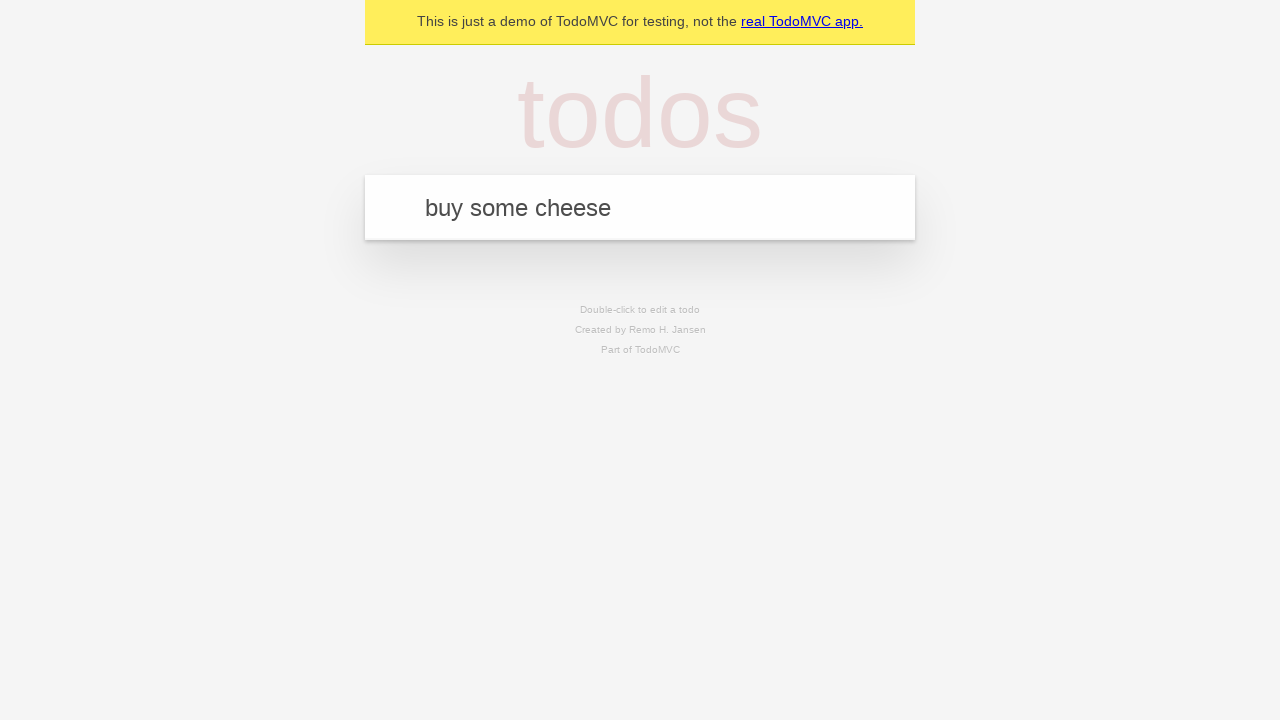

Pressed Enter to add first todo item on internal:attr=[placeholder="What needs to be done?"i]
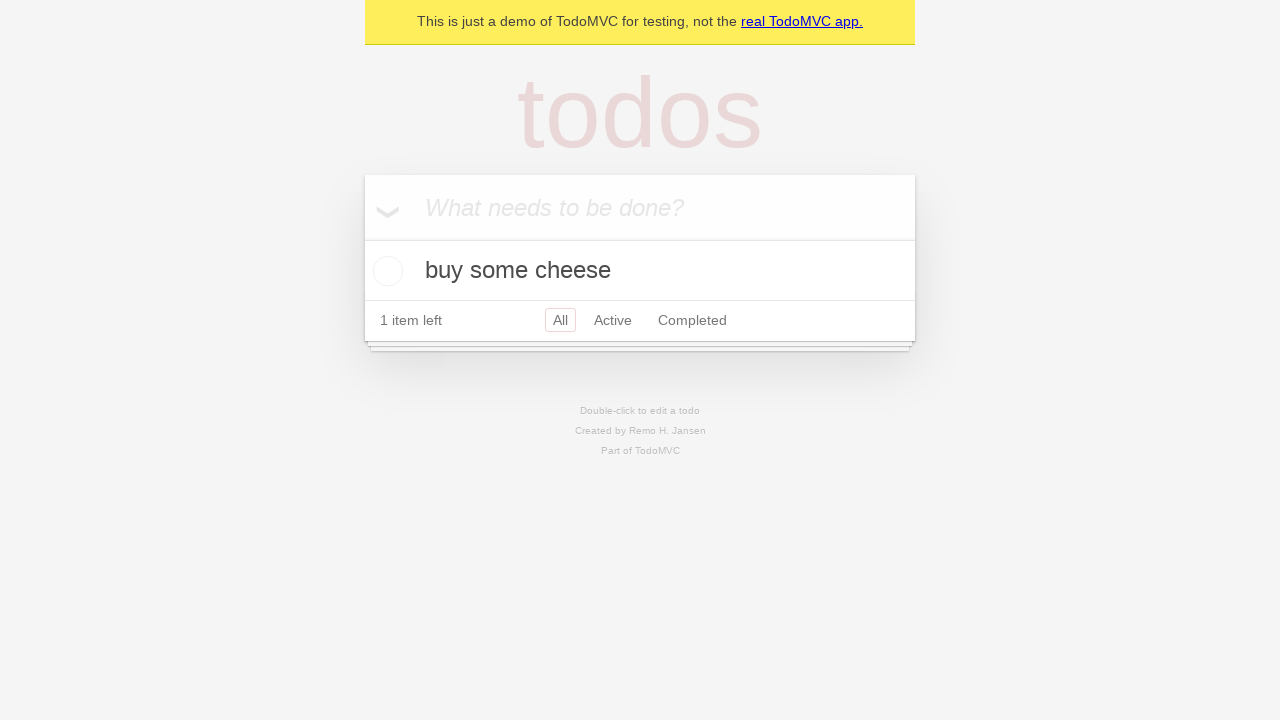

Filled todo input with 'feed the cat' on internal:attr=[placeholder="What needs to be done?"i]
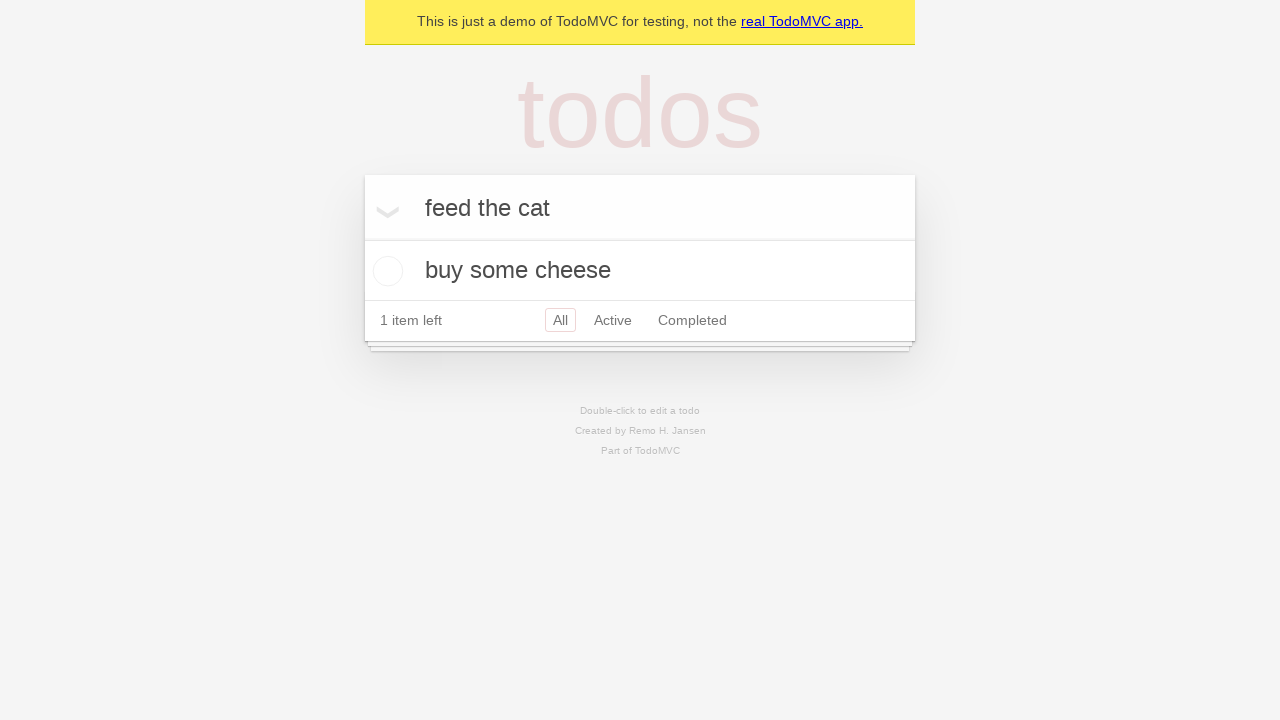

Pressed Enter to add second todo item on internal:attr=[placeholder="What needs to be done?"i]
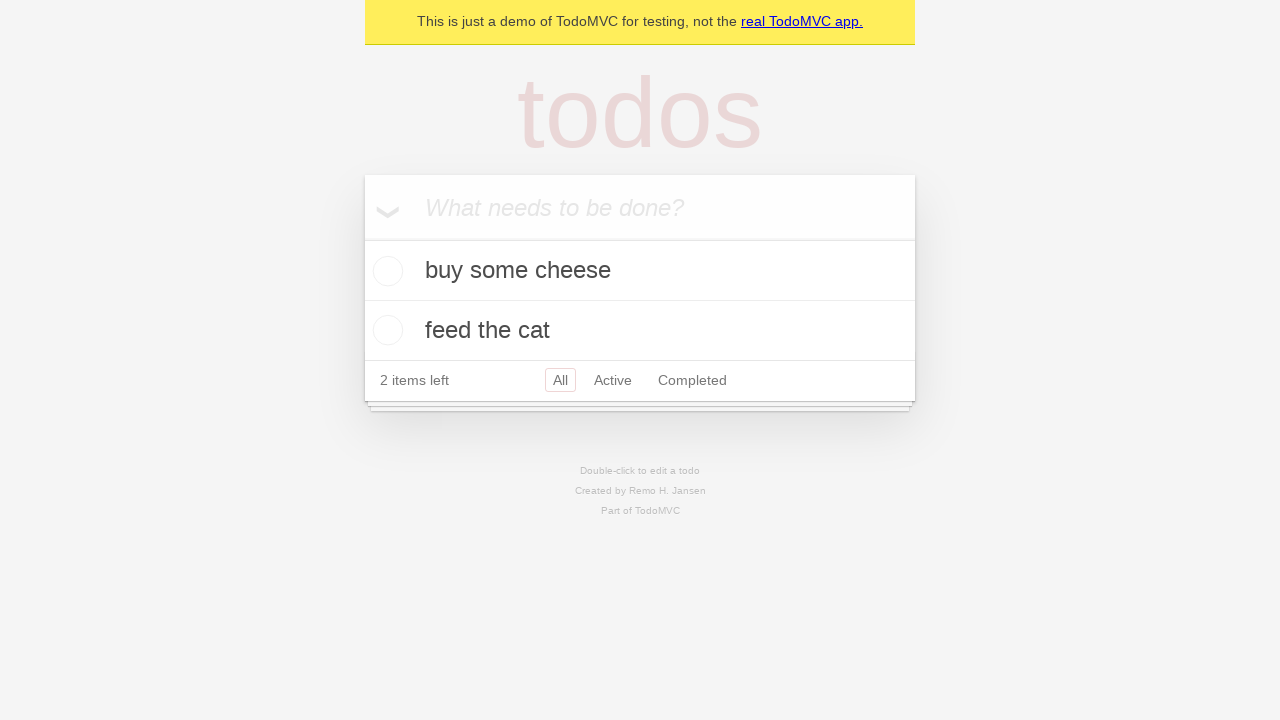

Checked the first todo item to mark as complete at (385, 271) on internal:testid=[data-testid="todo-item"s] >> nth=0 >> internal:role=checkbox
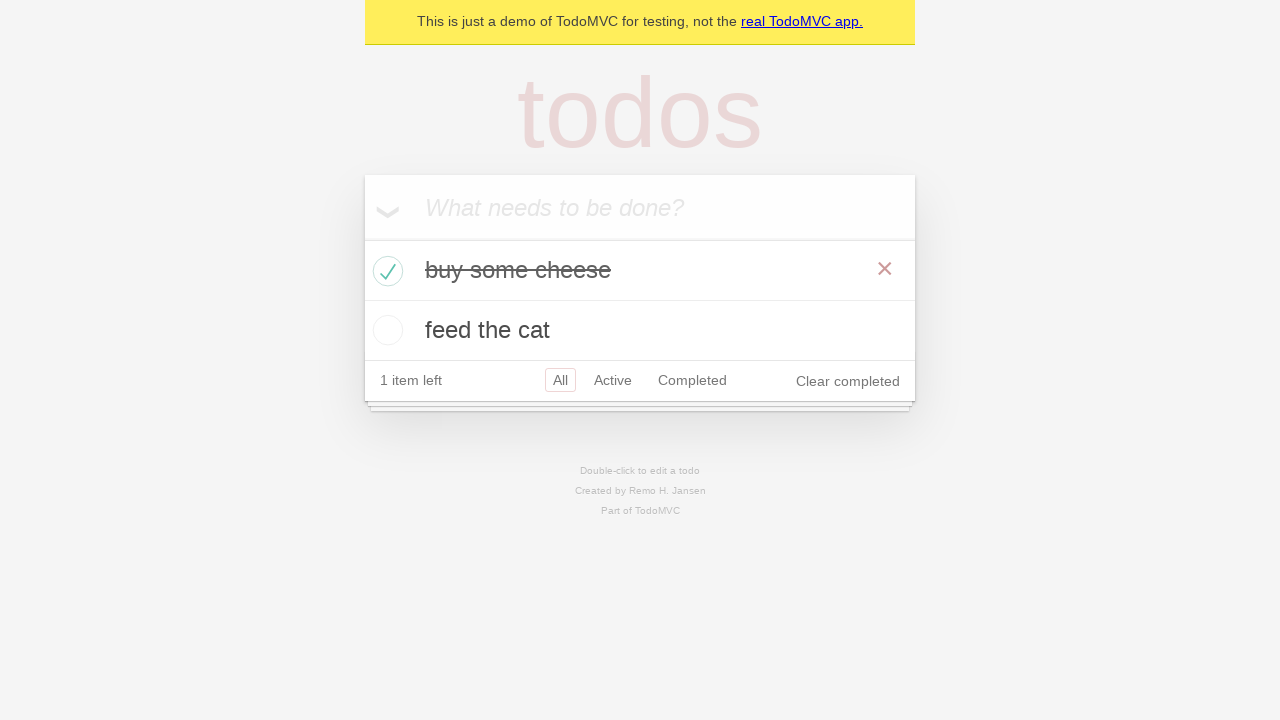

Unchecked the first todo item to mark as incomplete at (385, 271) on internal:testid=[data-testid="todo-item"s] >> nth=0 >> internal:role=checkbox
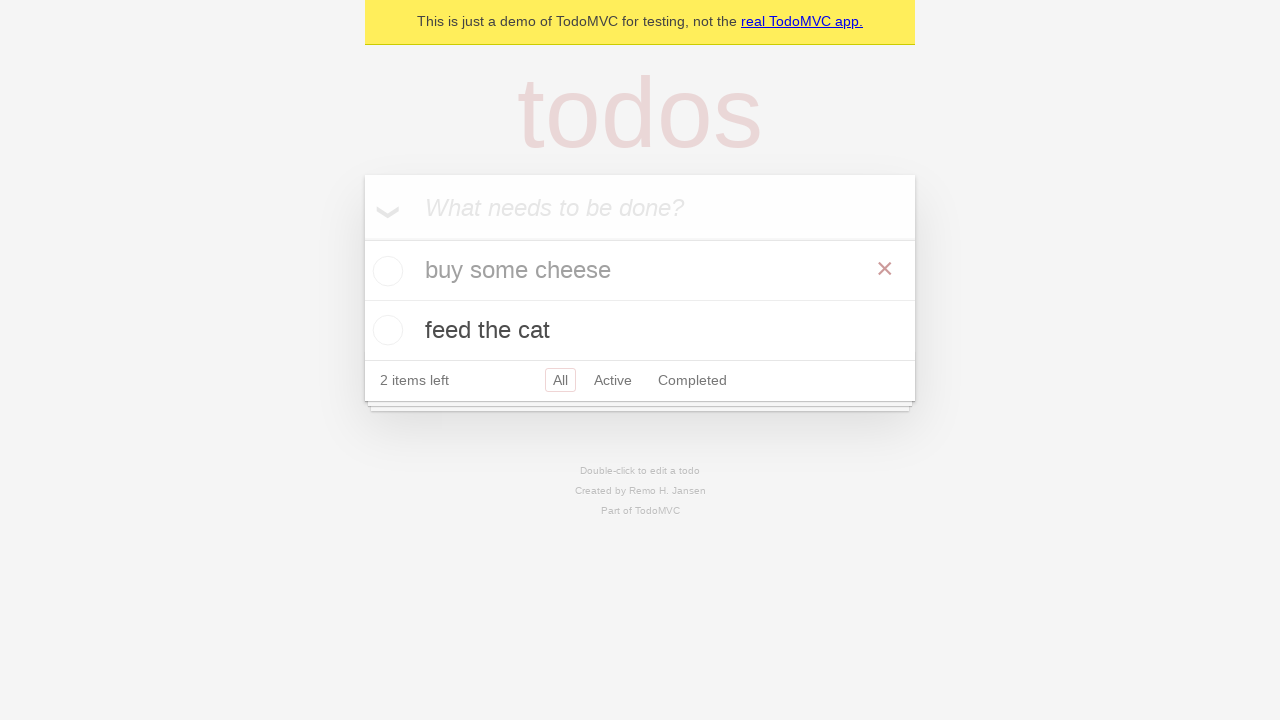

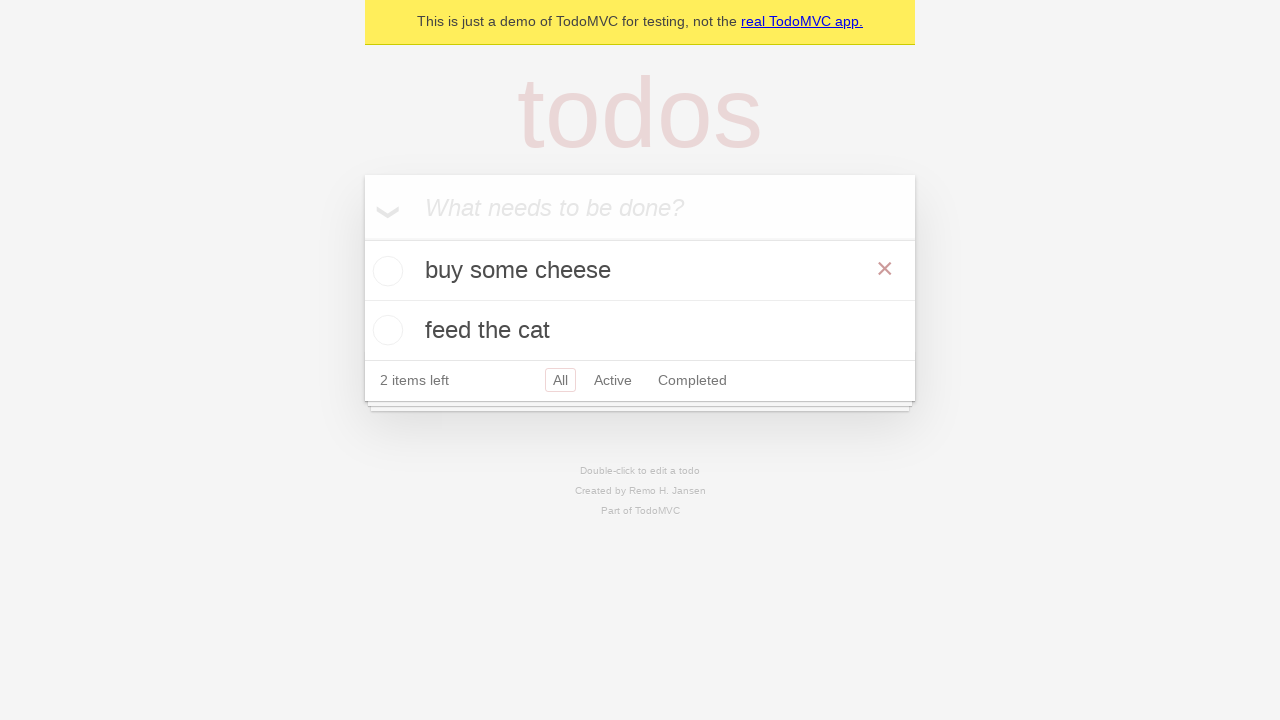